Tests that clicking the sponsorship button opens a new tab with the sponsorship PDF document

Starting URL: https://techstartucalgary.com

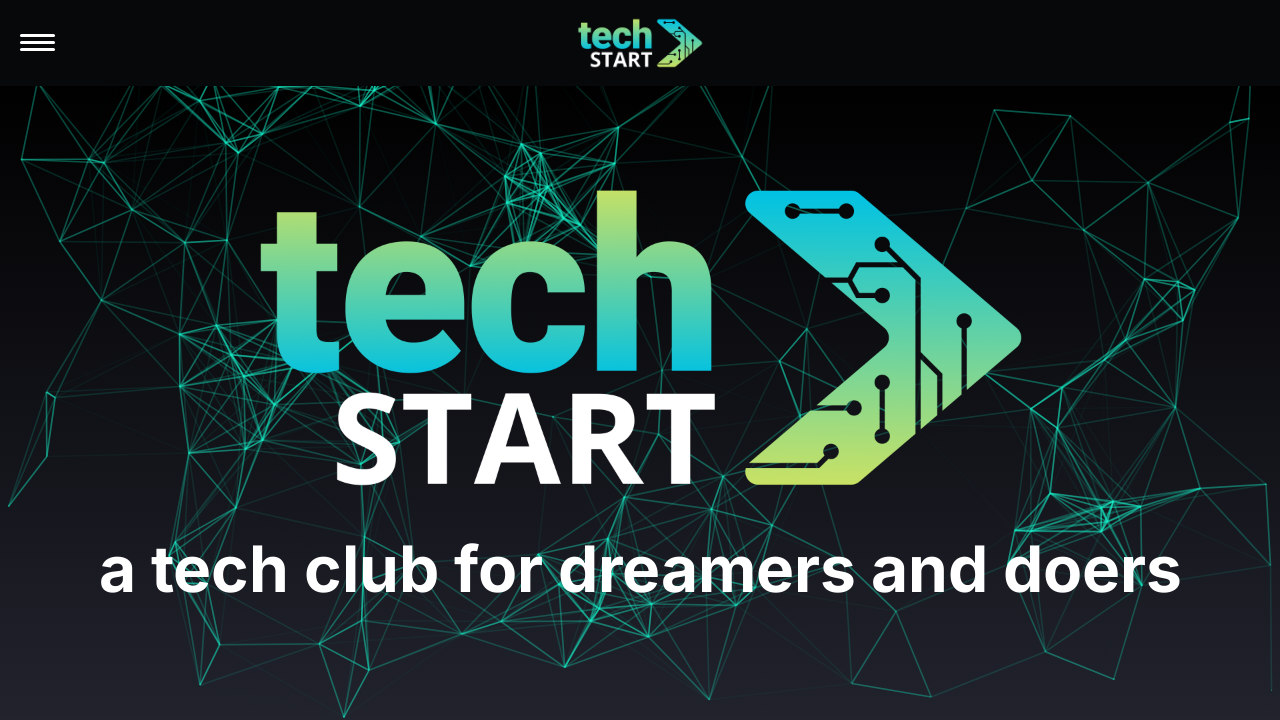

Located sponsorship button with role 'link' and name 'Check out our sponsorship'
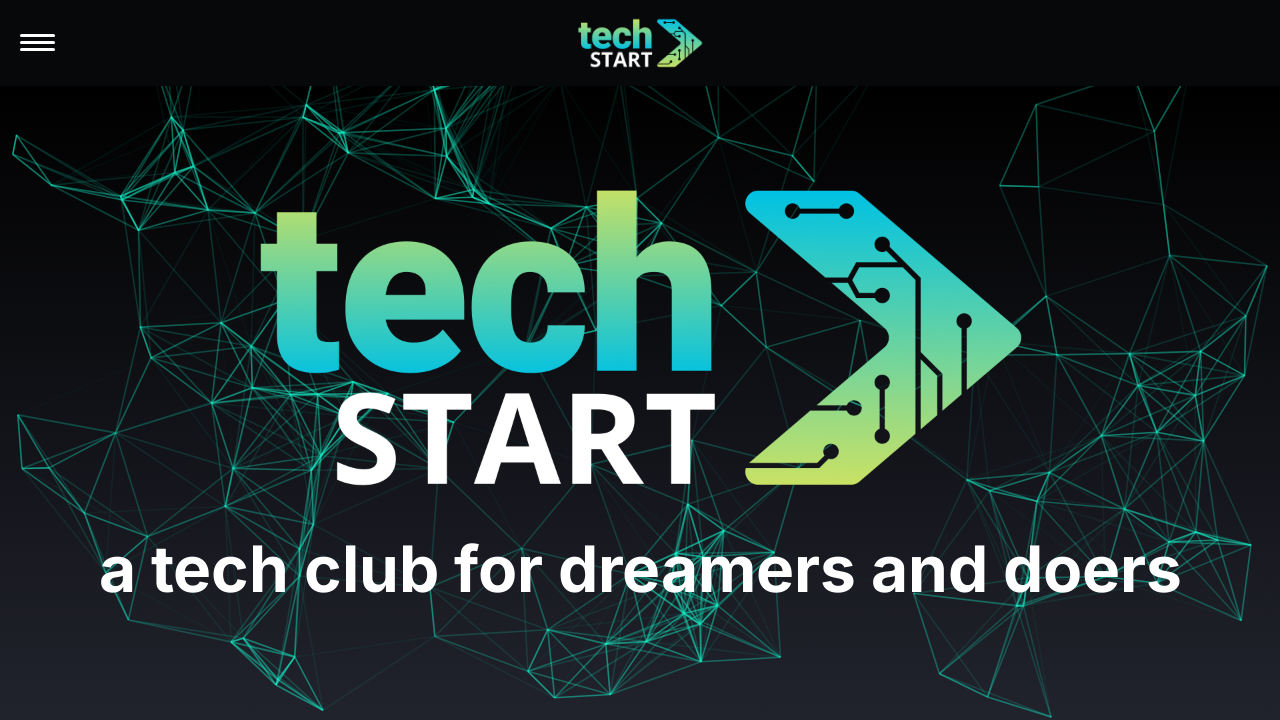

Clicked sponsorship button and detected new popup/tab opening at (640, 361) on internal:role=link[name="Check out our sponsorship"i]
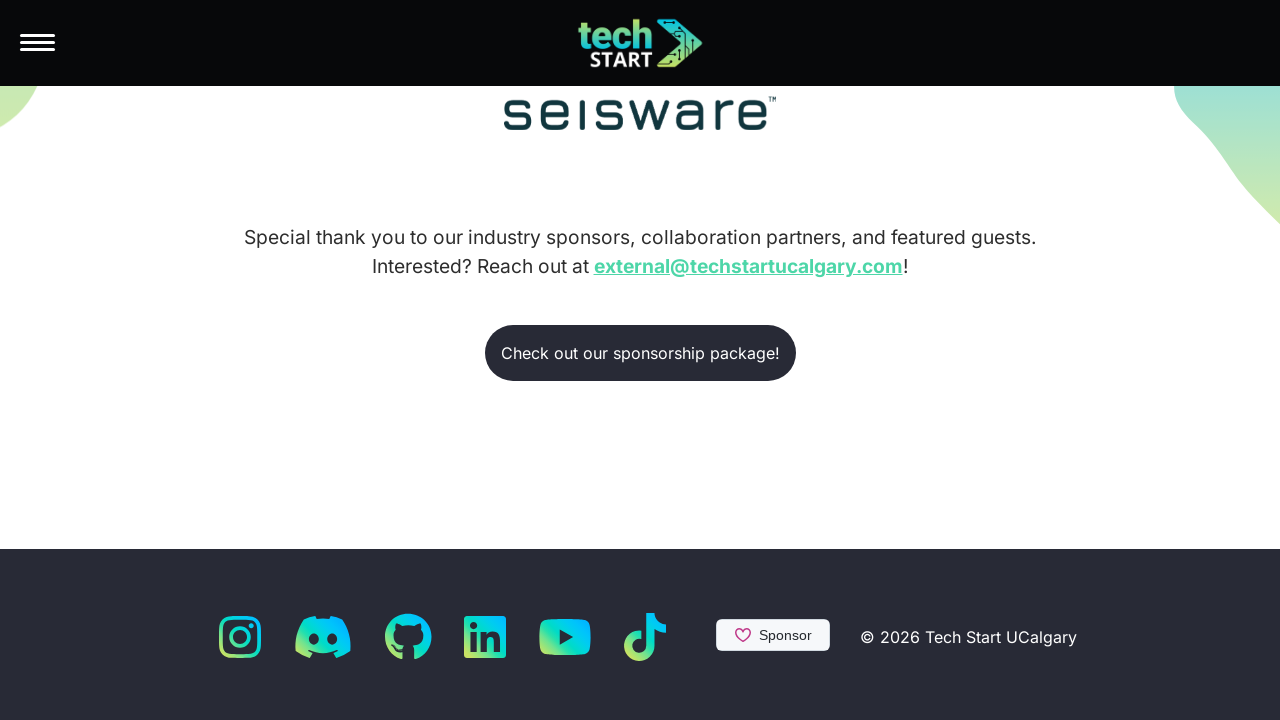

Retrieved new page object from popup
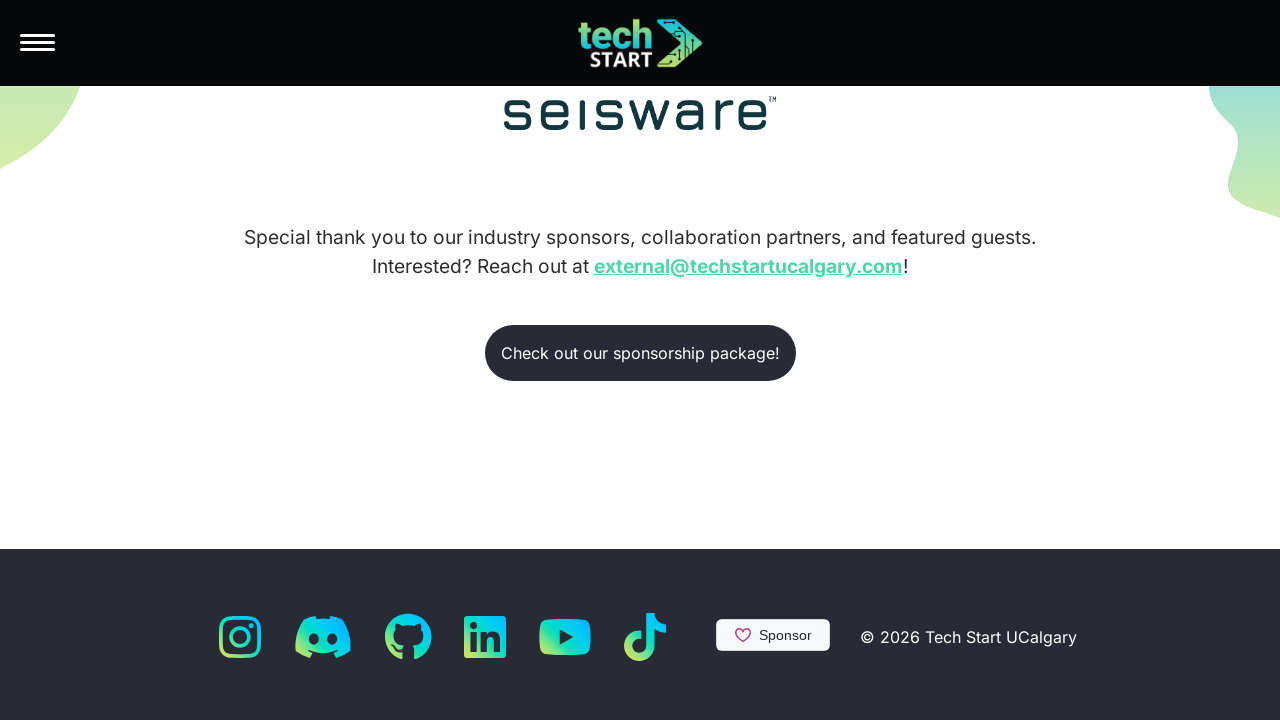

Waited for new page to fully load
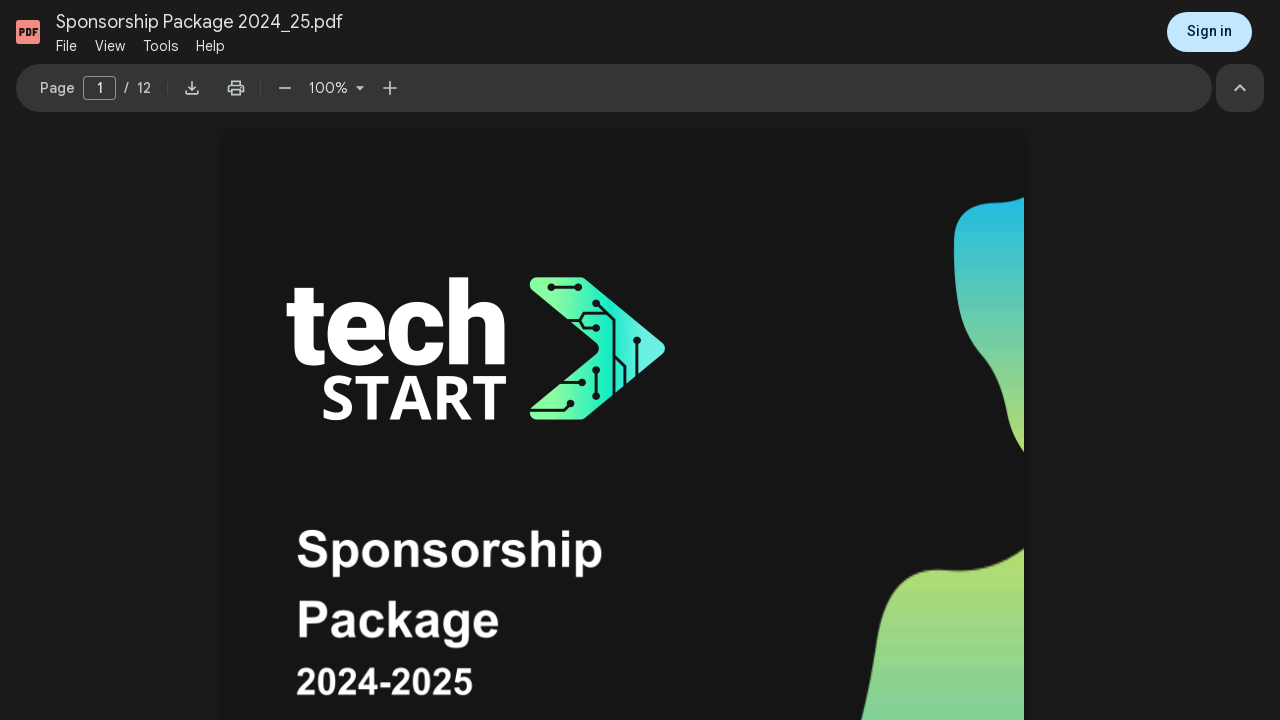

Closed the sponsorship PDF popup/tab
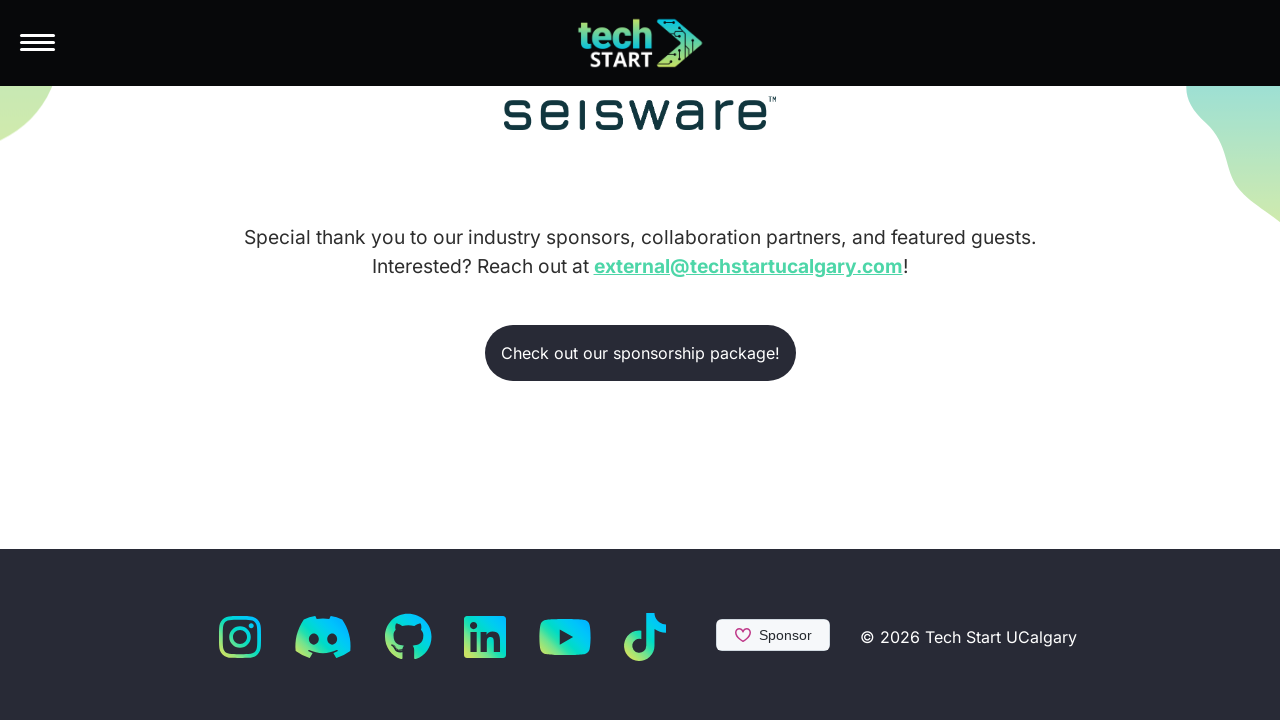

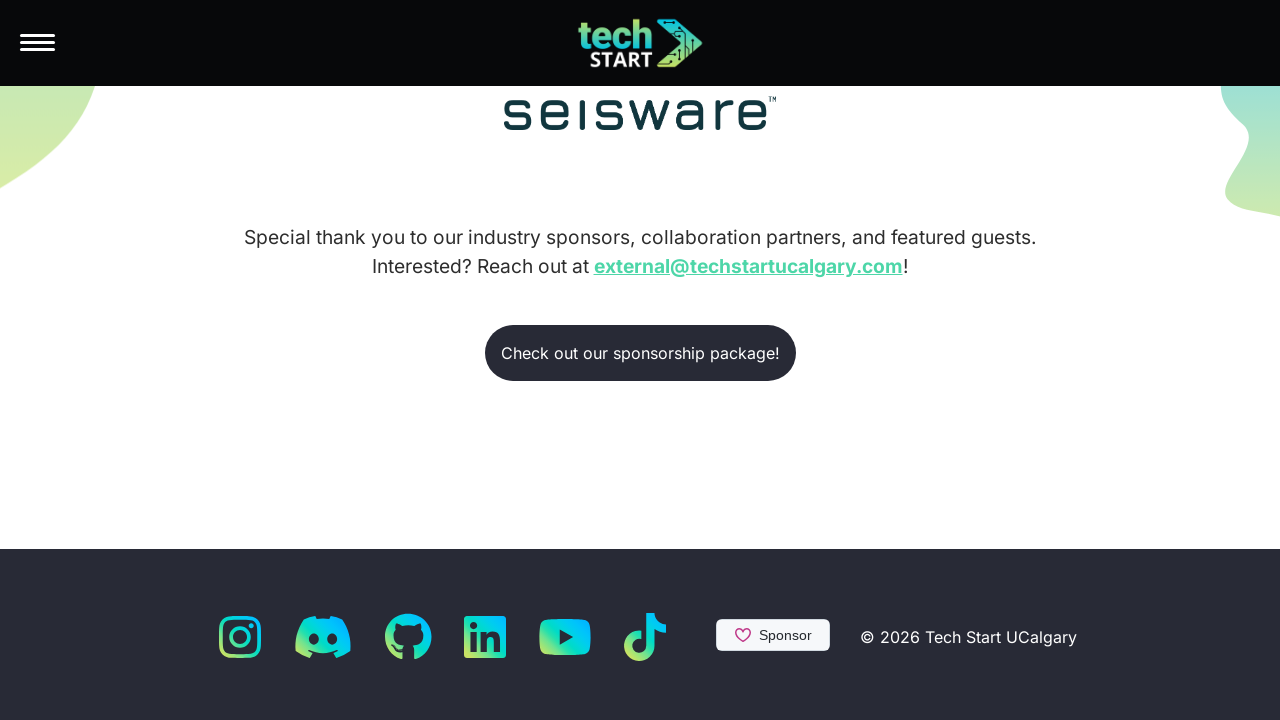